Tests that a 7-character string containing only special characters (invalid characters) is validated as an invalid value

Starting URL: https://eviltester.github.io/TestingApp/apps/7charval/simple7charvalidation.htm

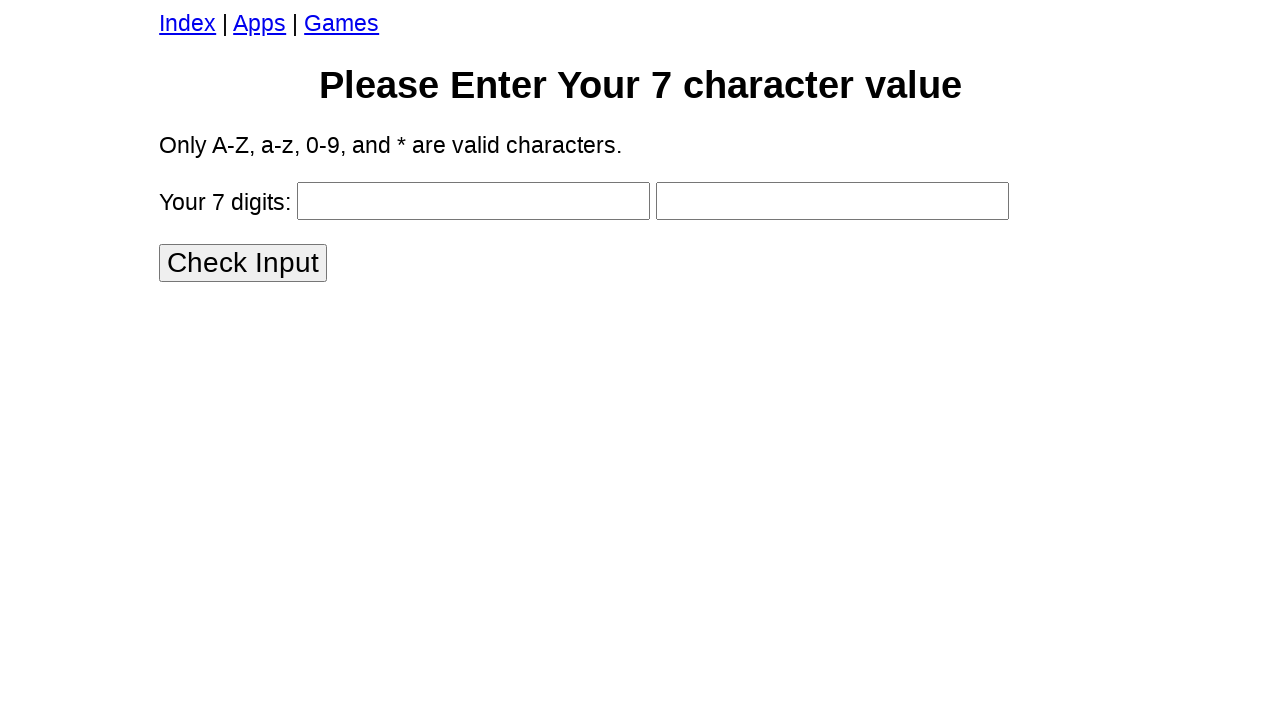

Generated invalid 7-character string with special characters: !@#$%^&
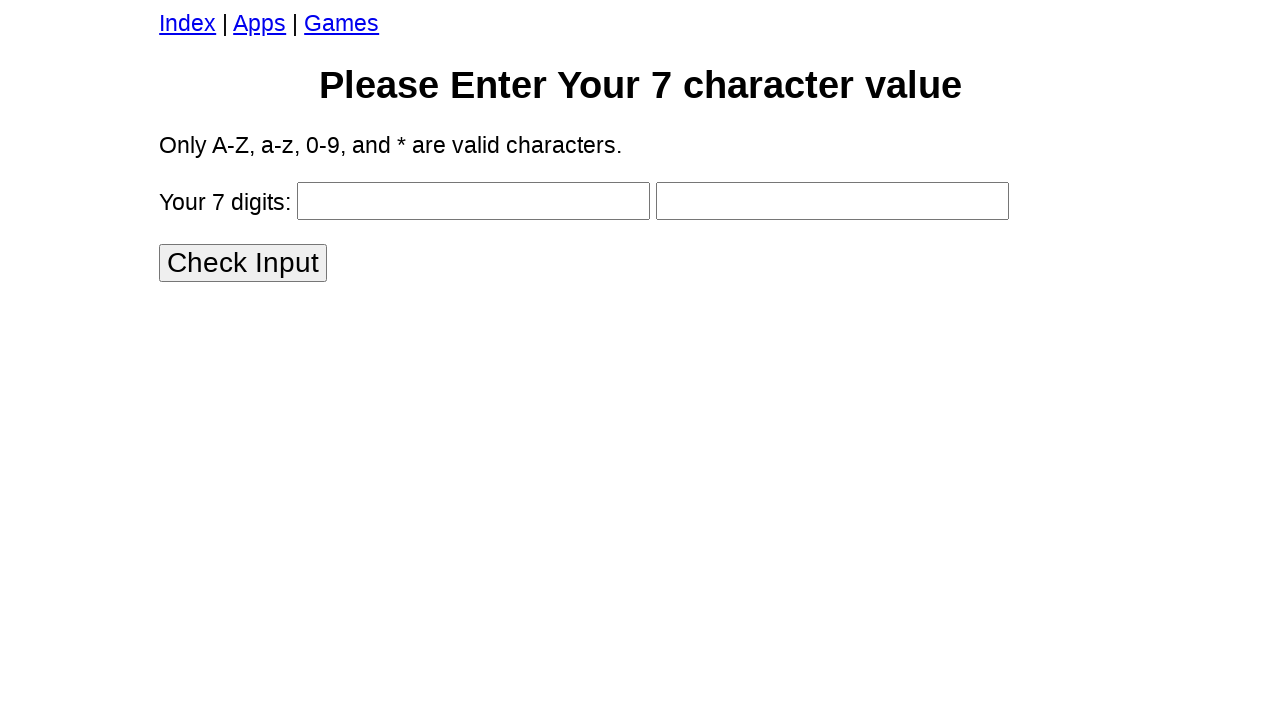

Filled characters input field with invalid special character string on [name="characters"]
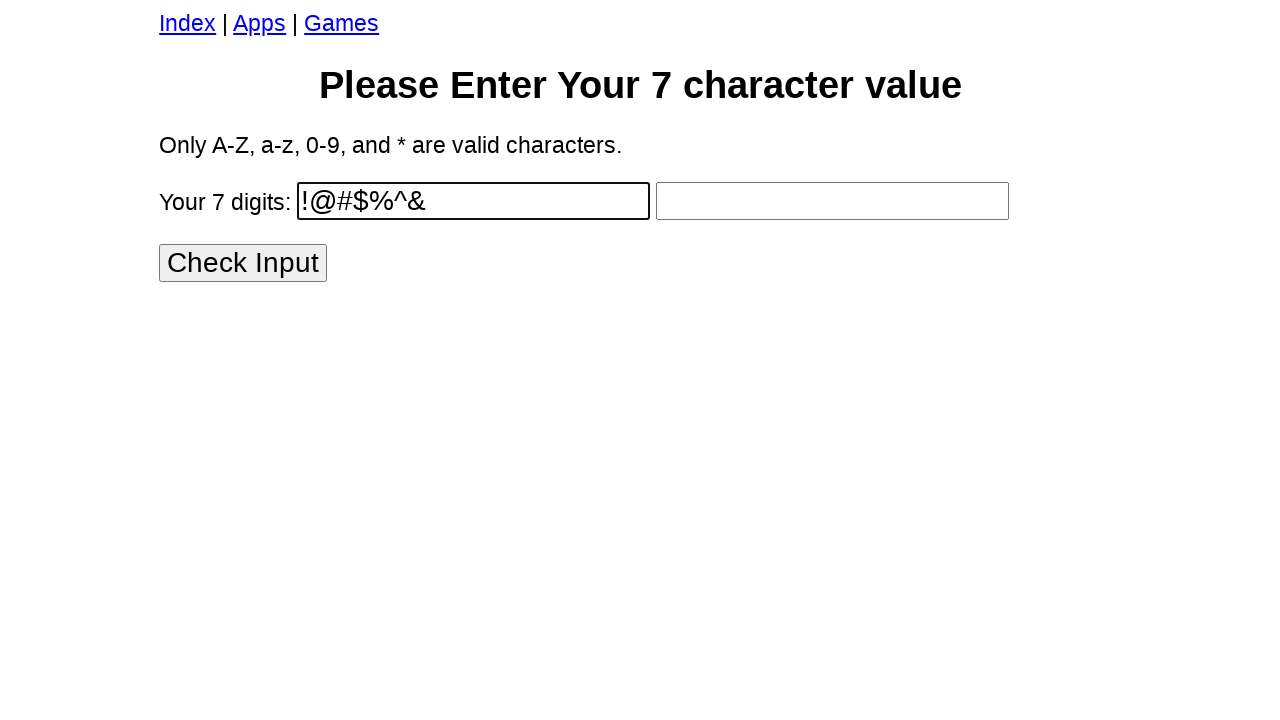

Clicked the validate button at (243, 262) on [name="validate"]
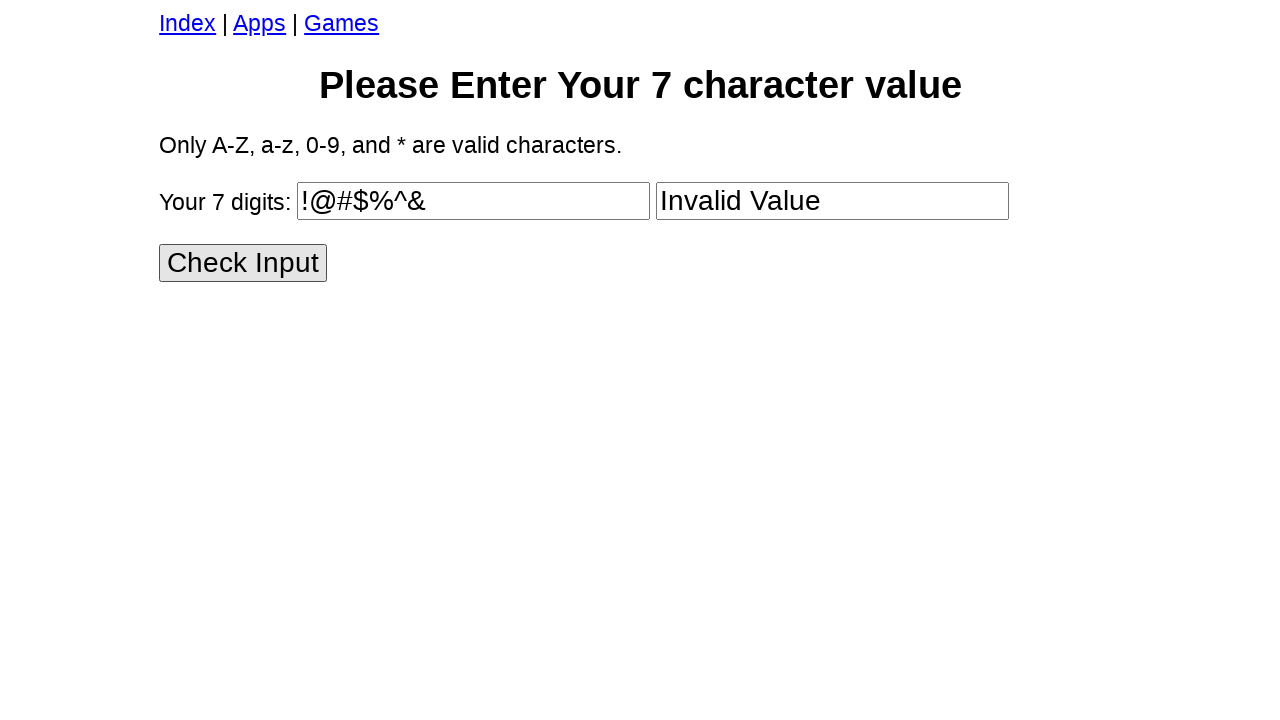

Located validation message input field
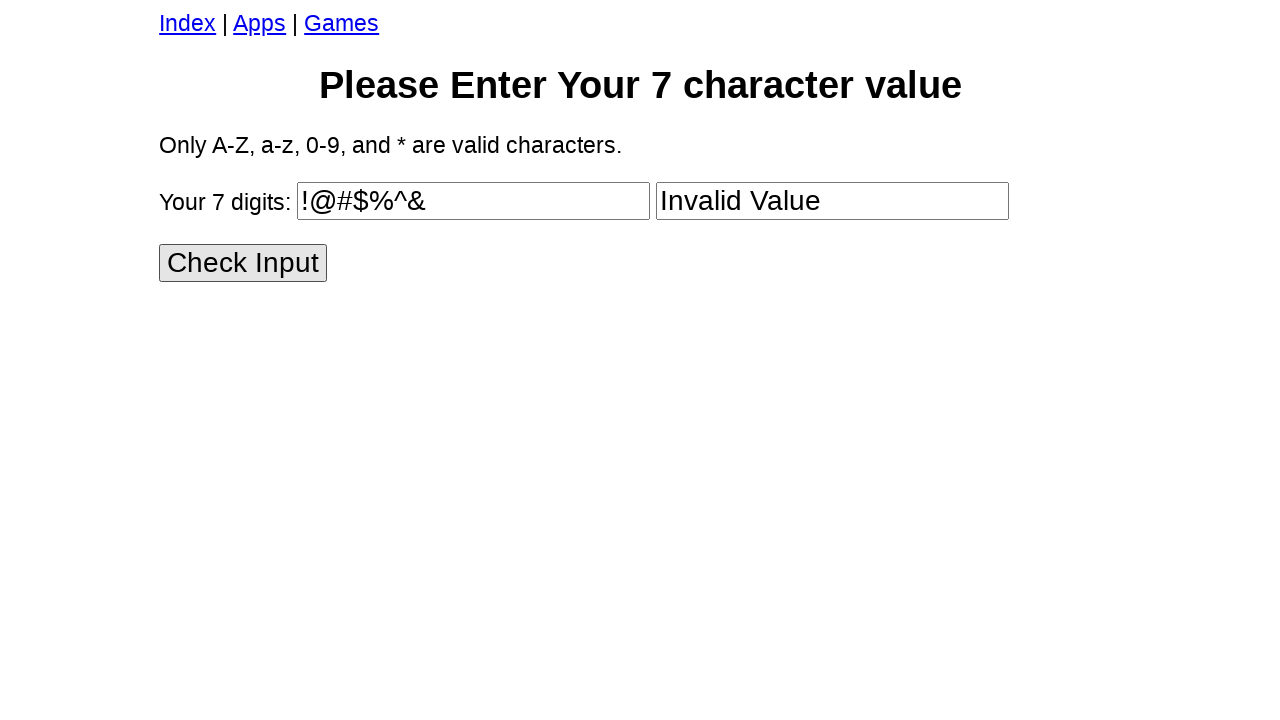

Asserted validation message equals 'Invalid Value' - test passed
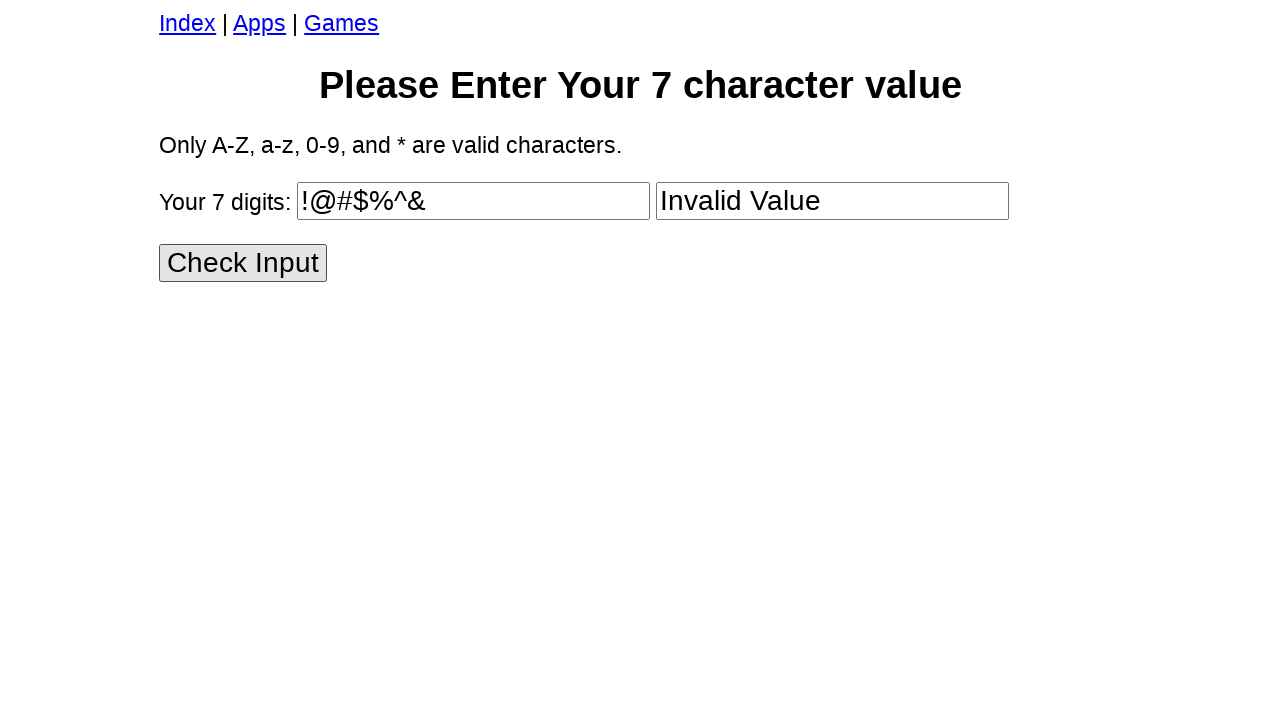

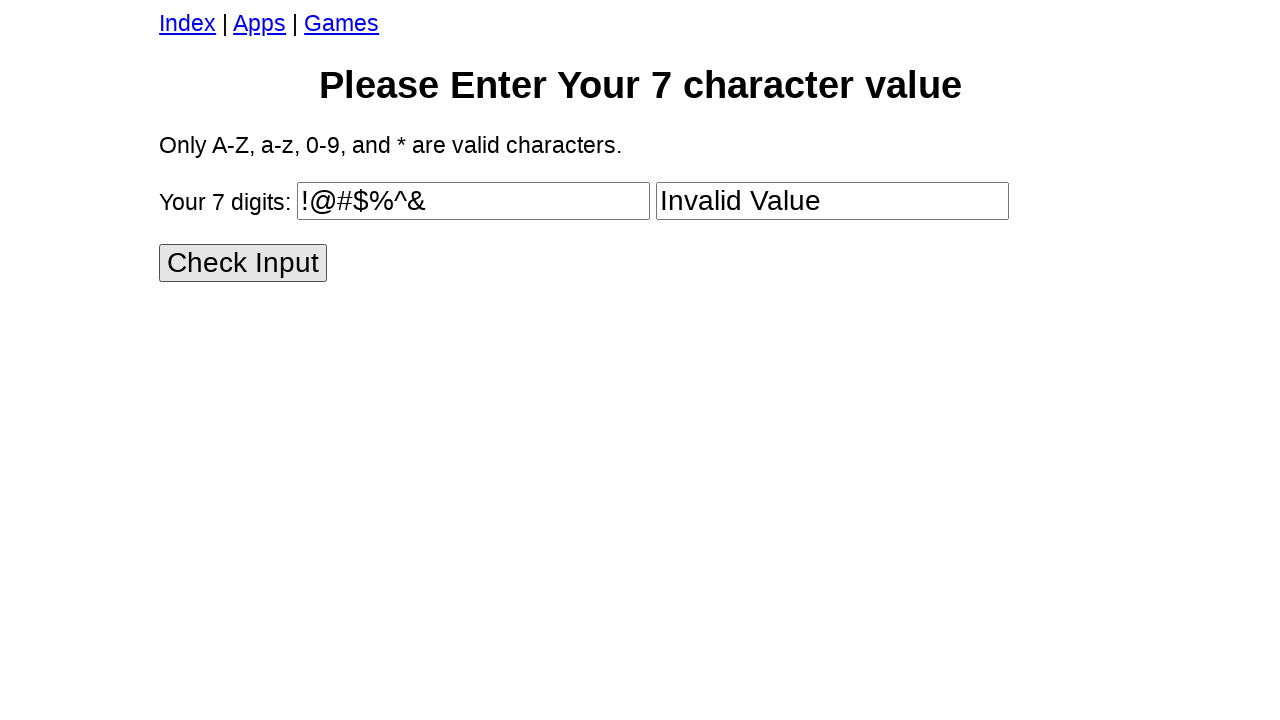